Tests the jQuery UI datepicker widget by opening the calendar, navigating to a specific month/year (April 2026), and selecting a specific day (9th)

Starting URL: https://jqueryui.com/datepicker/

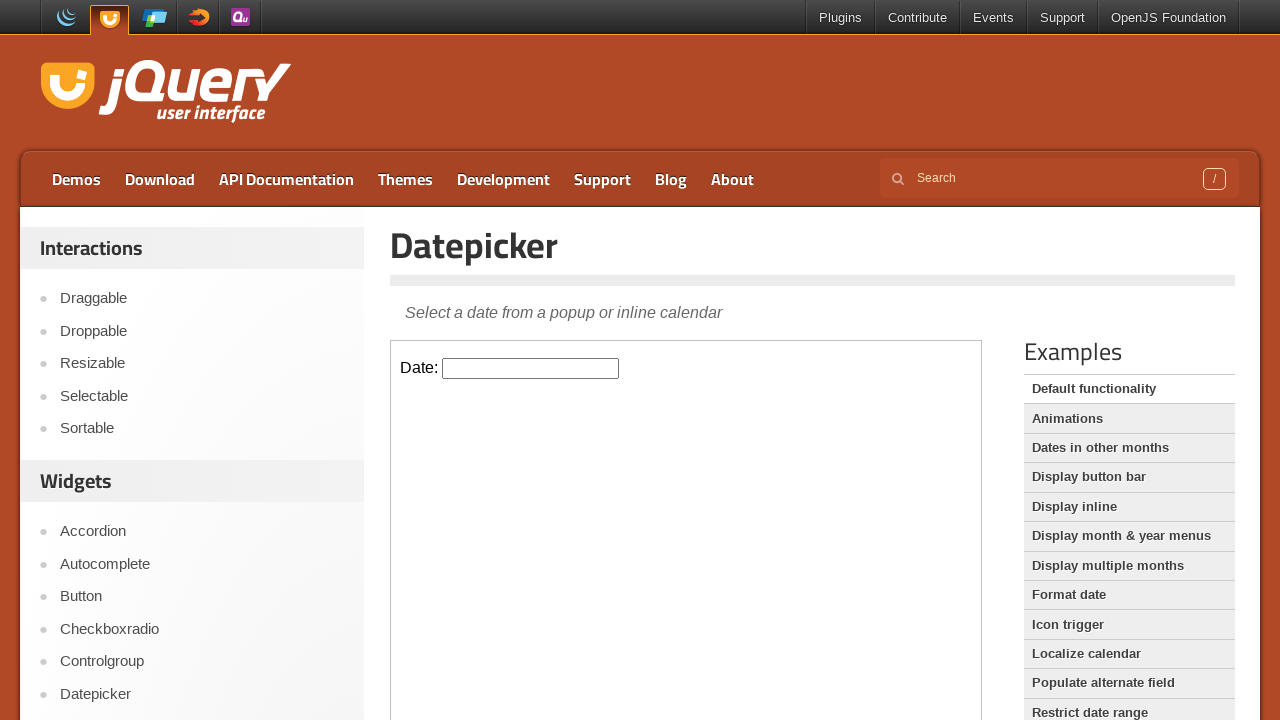

Located iframe containing datepicker widget
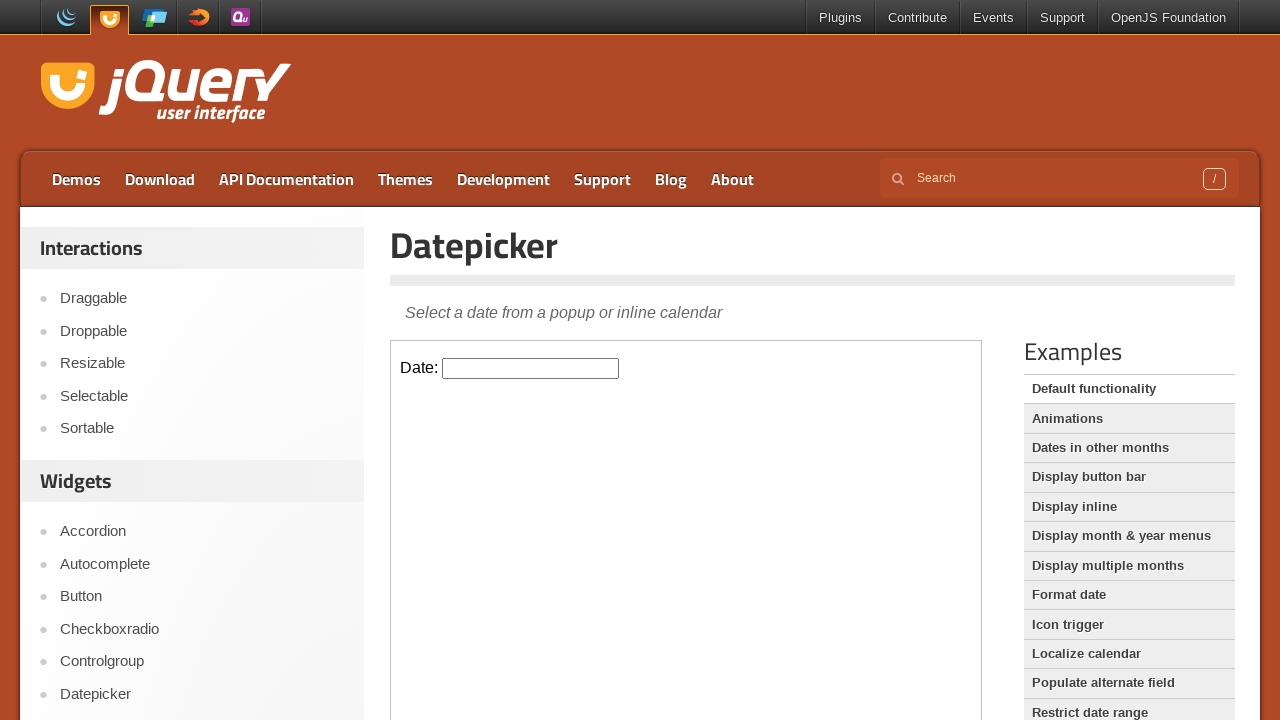

Clicked datepicker input to open calendar at (531, 368) on iframe.demo-frame >> internal:control=enter-frame >> input#datepicker
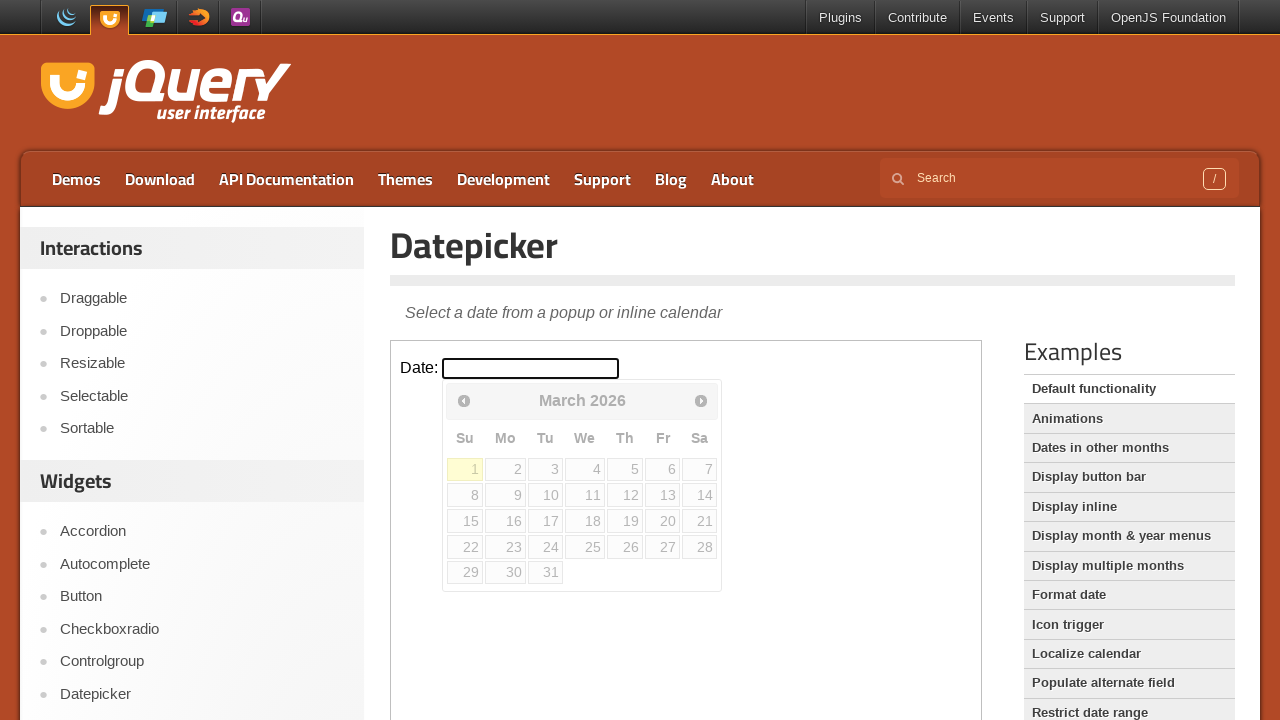

Read current calendar month and year: March 2026
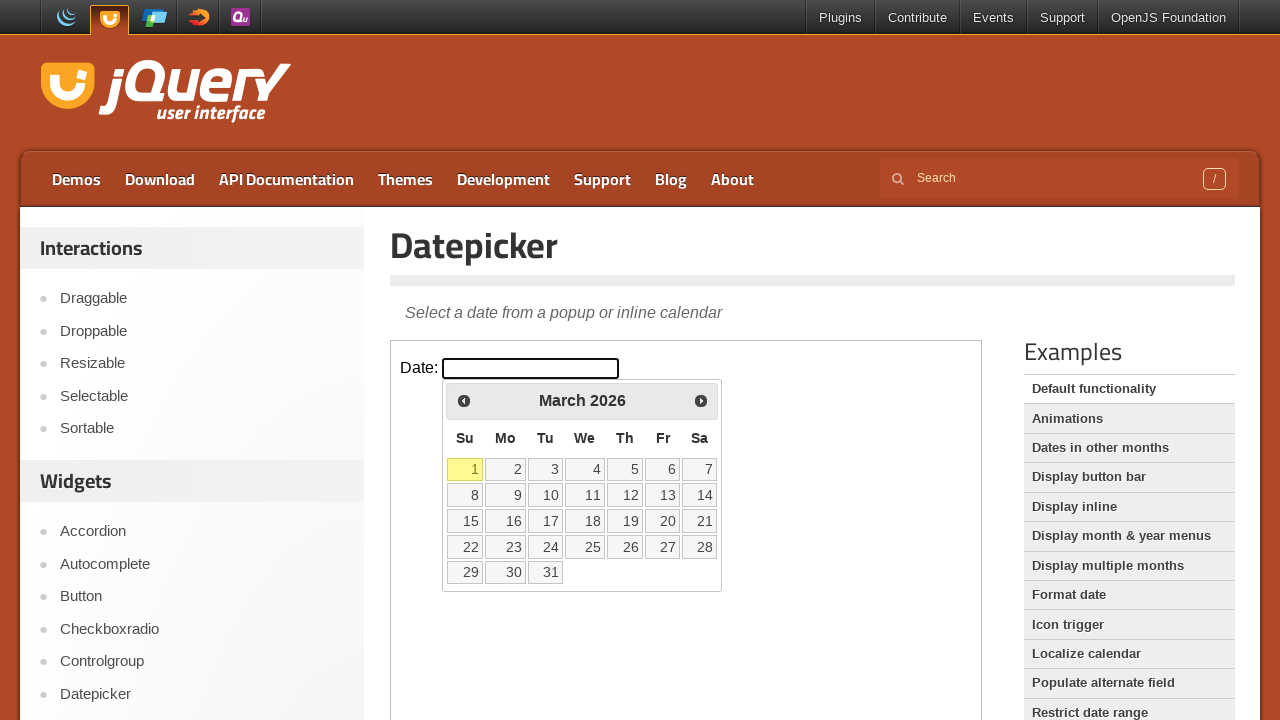

Clicked next arrow to navigate forward toward April 2026 at (701, 400) on iframe.demo-frame >> internal:control=enter-frame >> a.ui-datepicker-next
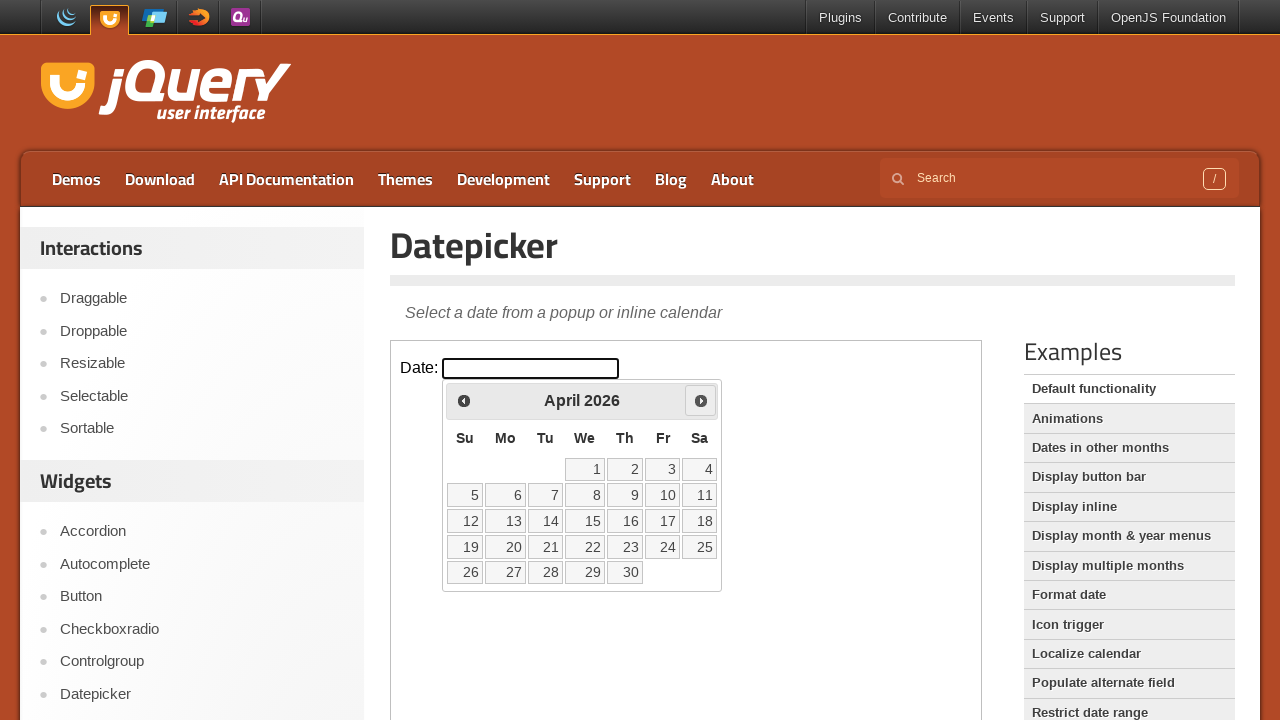

Waited for calendar to update after navigation
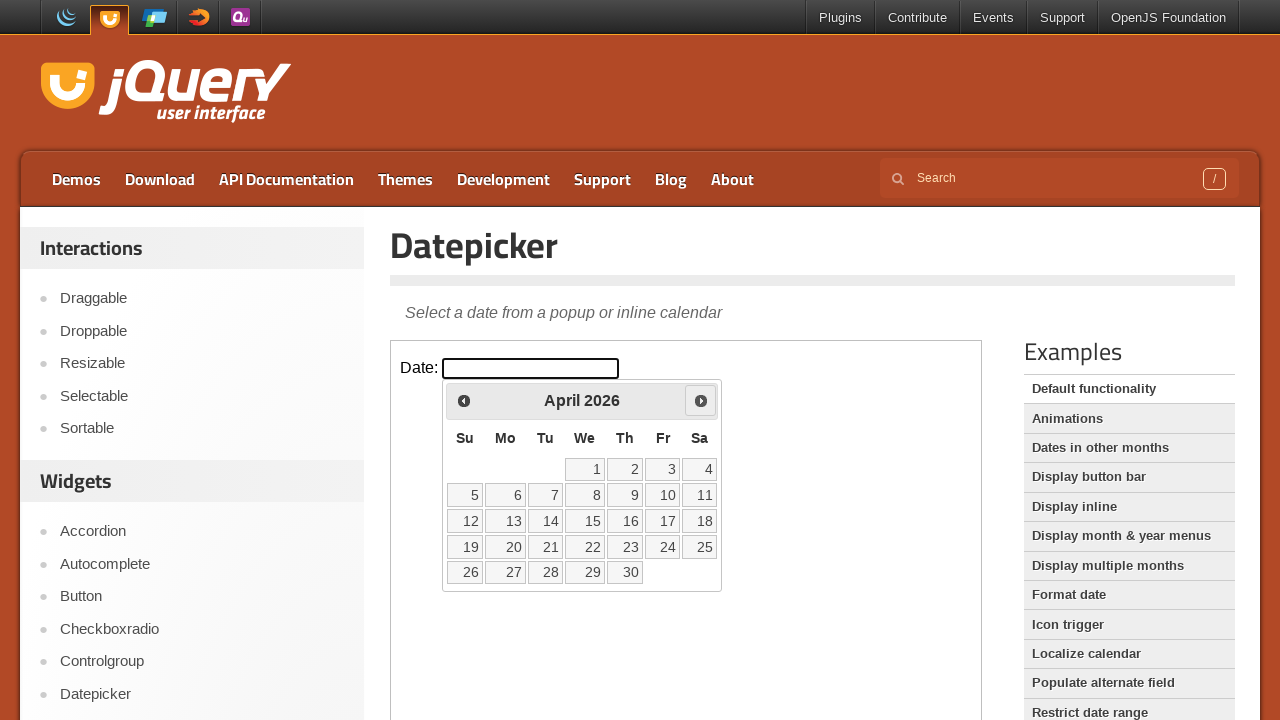

Read current calendar month and year: April 2026
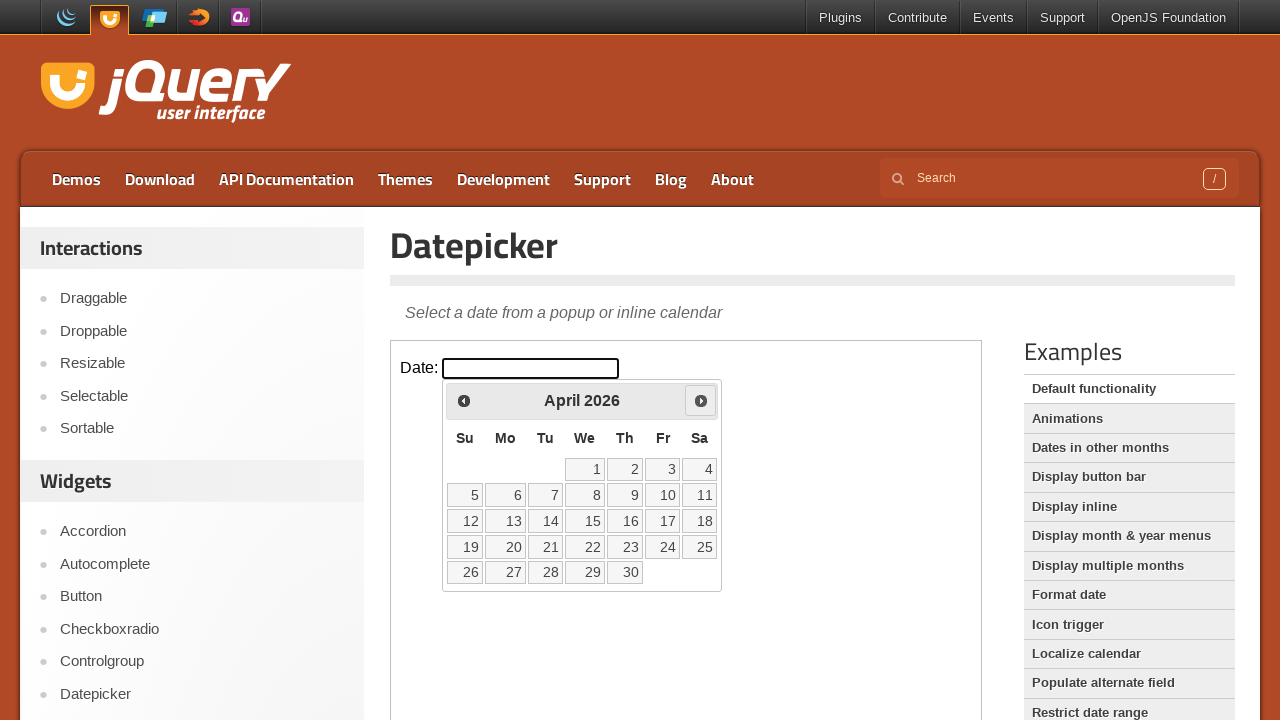

Selected day 9 from the calendar at (625, 495) on iframe.demo-frame >> internal:control=enter-frame >> table.ui-datepicker-calenda
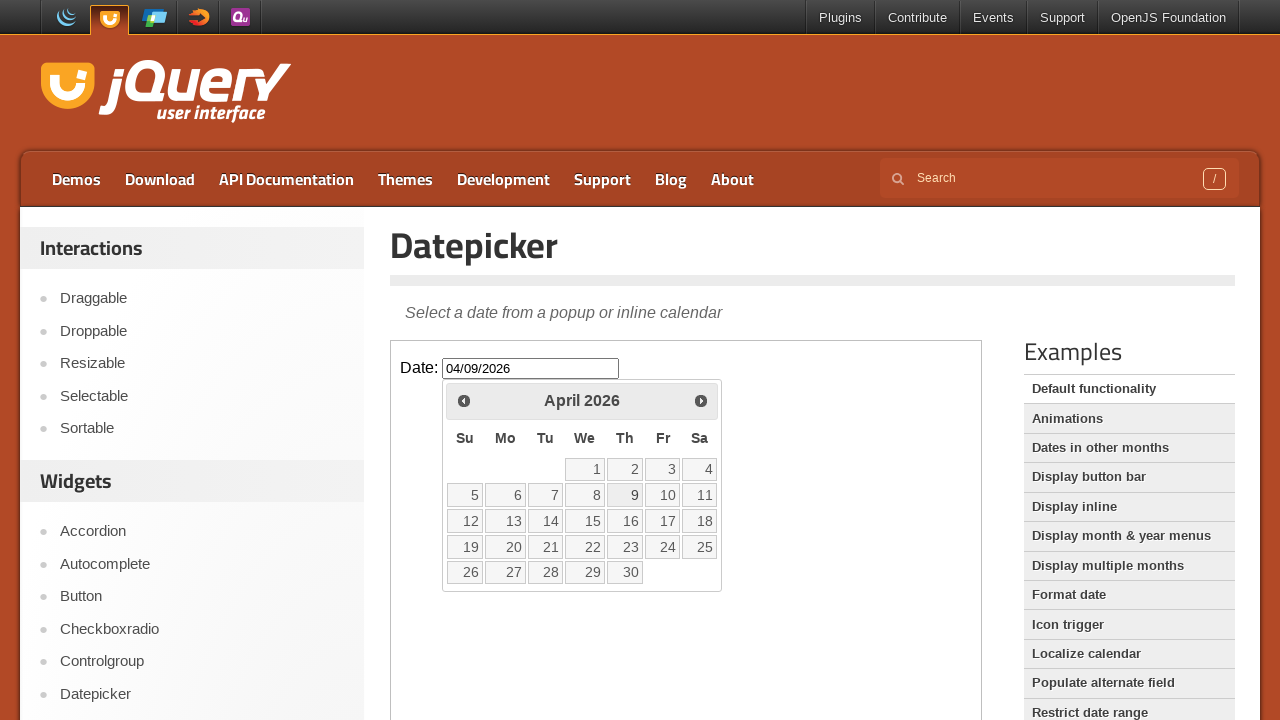

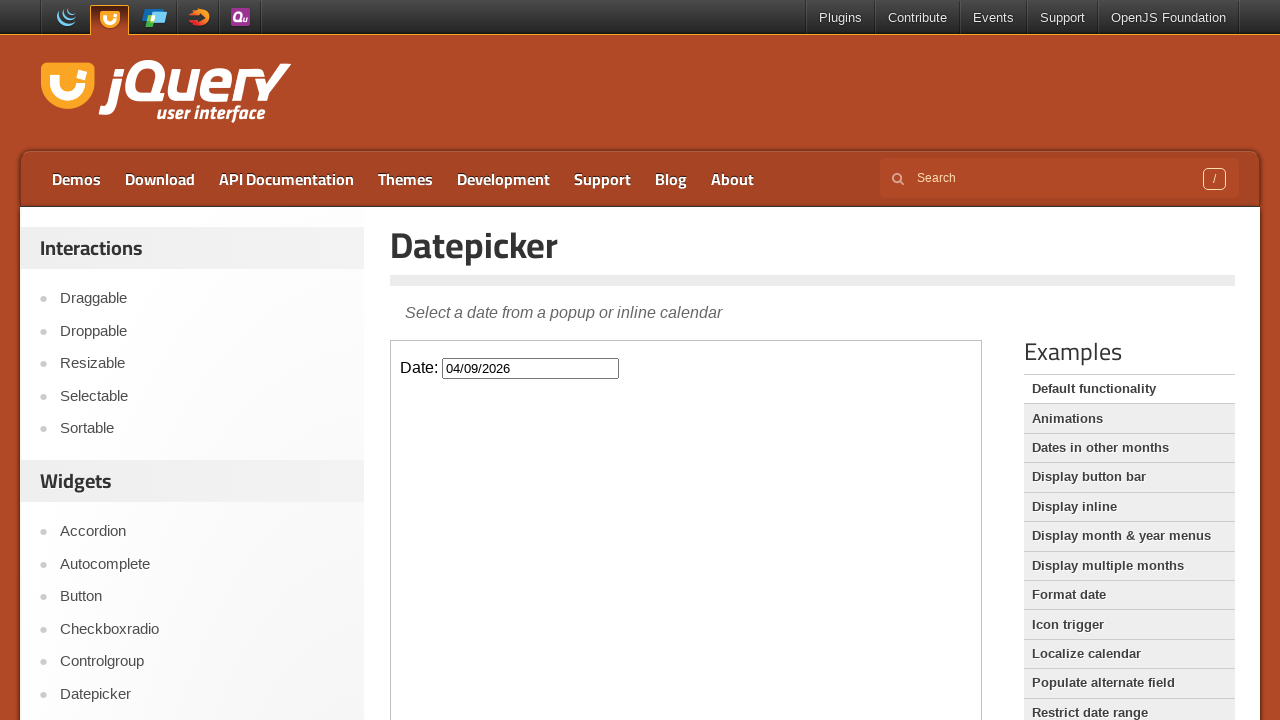